Tests accepting a JavaScript alert dialog by clicking a button that triggers an alert and accepting it

Starting URL: https://letcode.in/alert

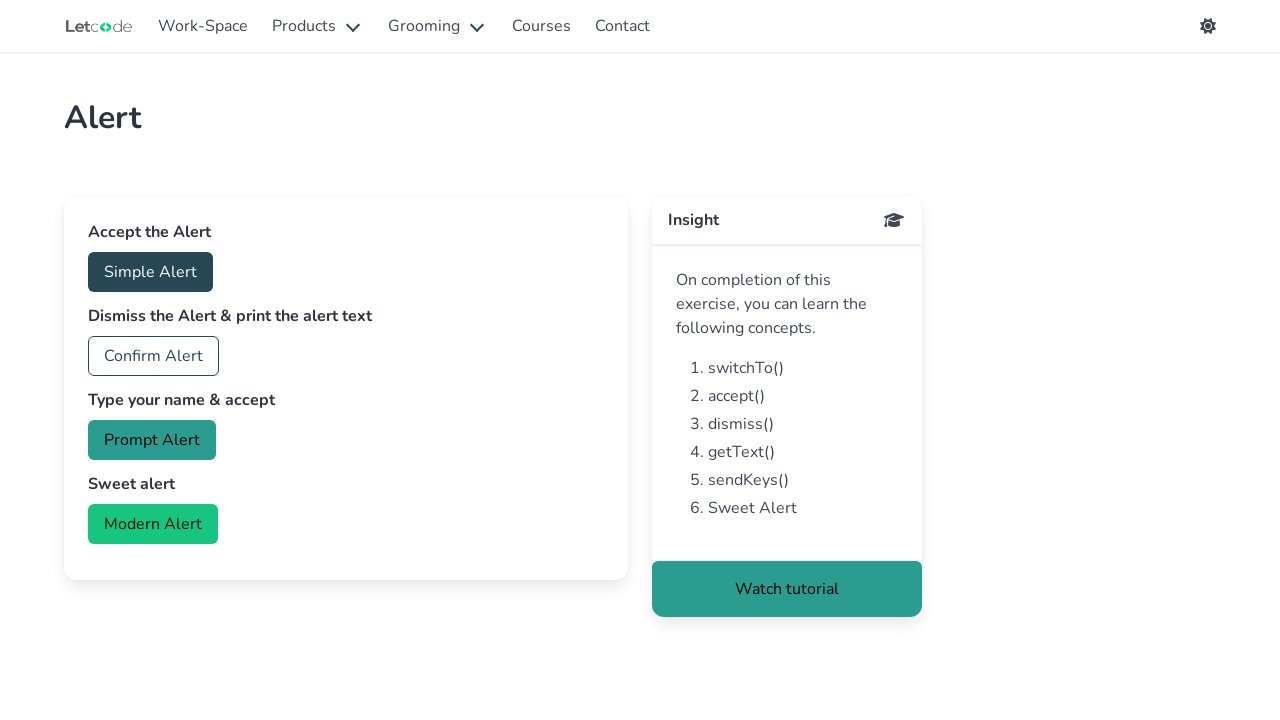

Set up dialog handler to automatically accept alerts
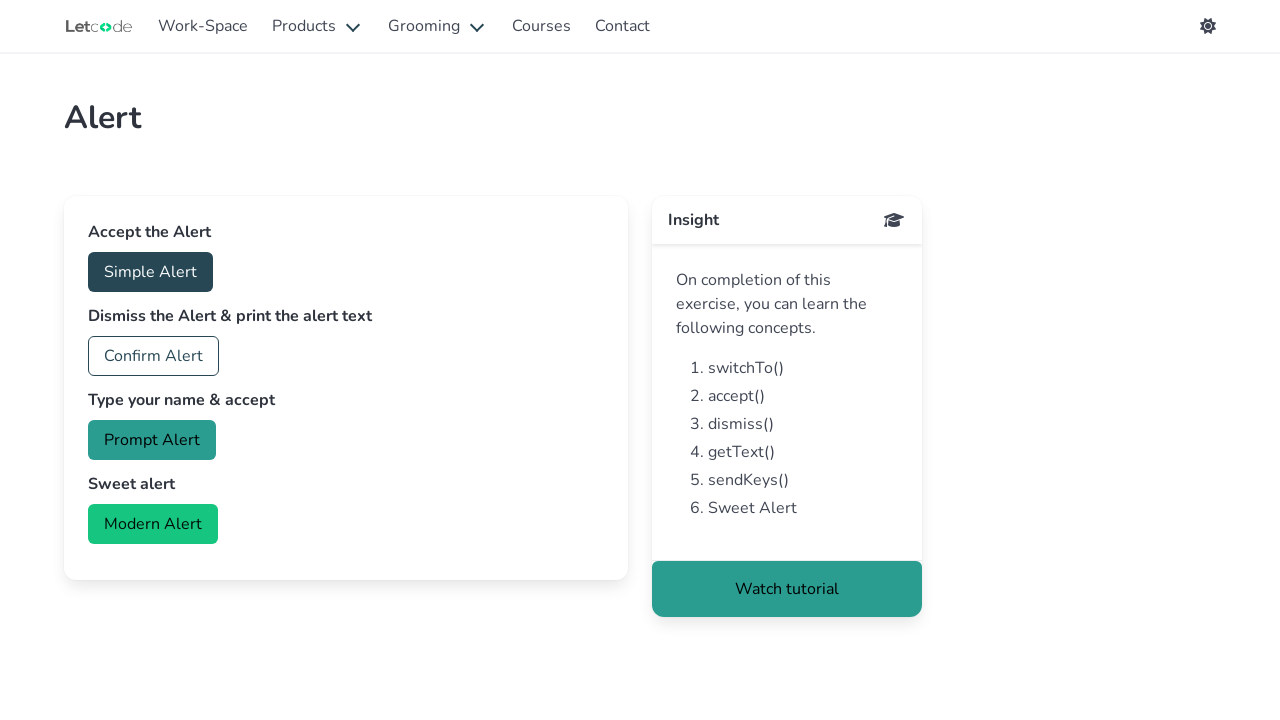

Clicked button to trigger JavaScript alert dialog at (150, 272) on #accept
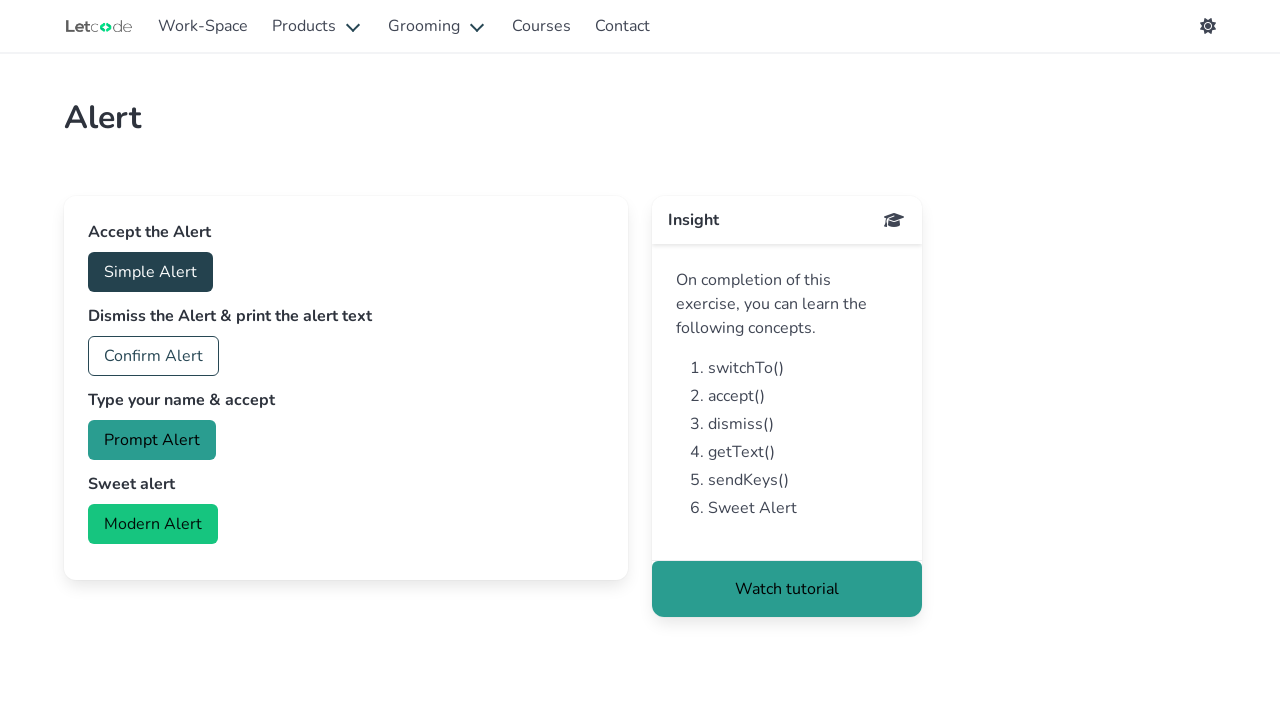

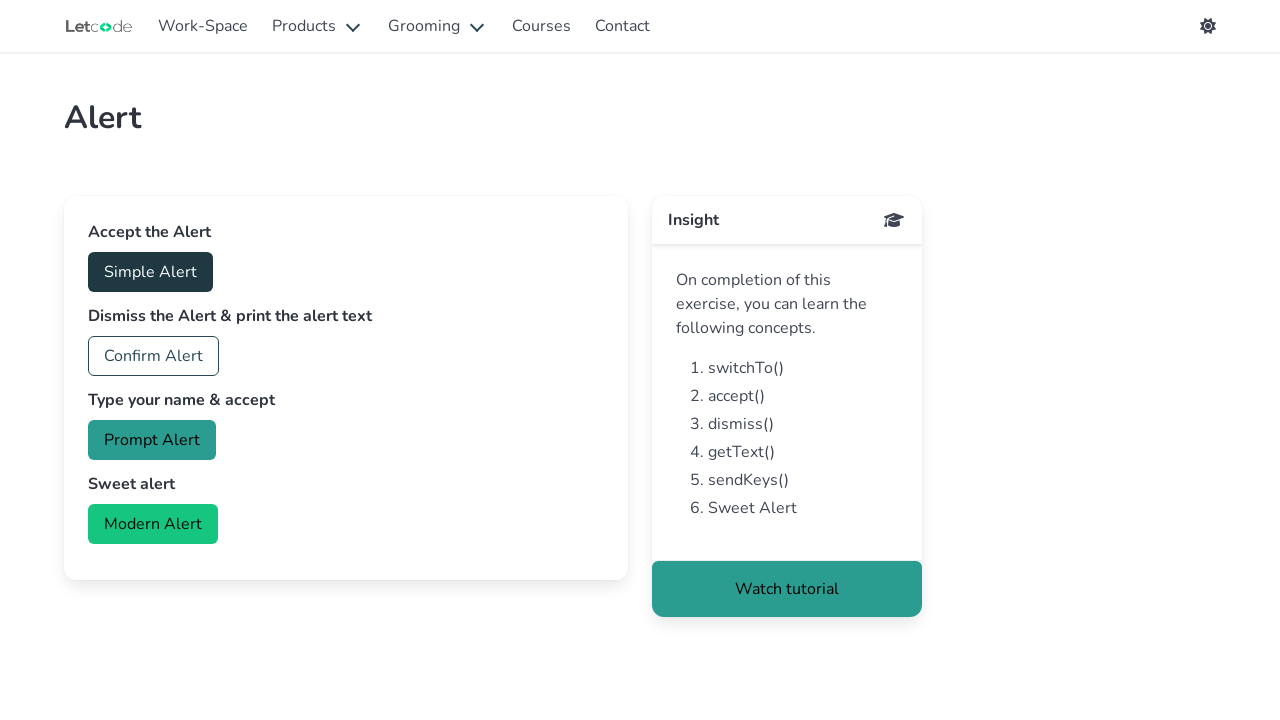